Tests dropdown menu with explicit wait for Facebook link to be clickable

Starting URL: http://omayo.blogspot.com/

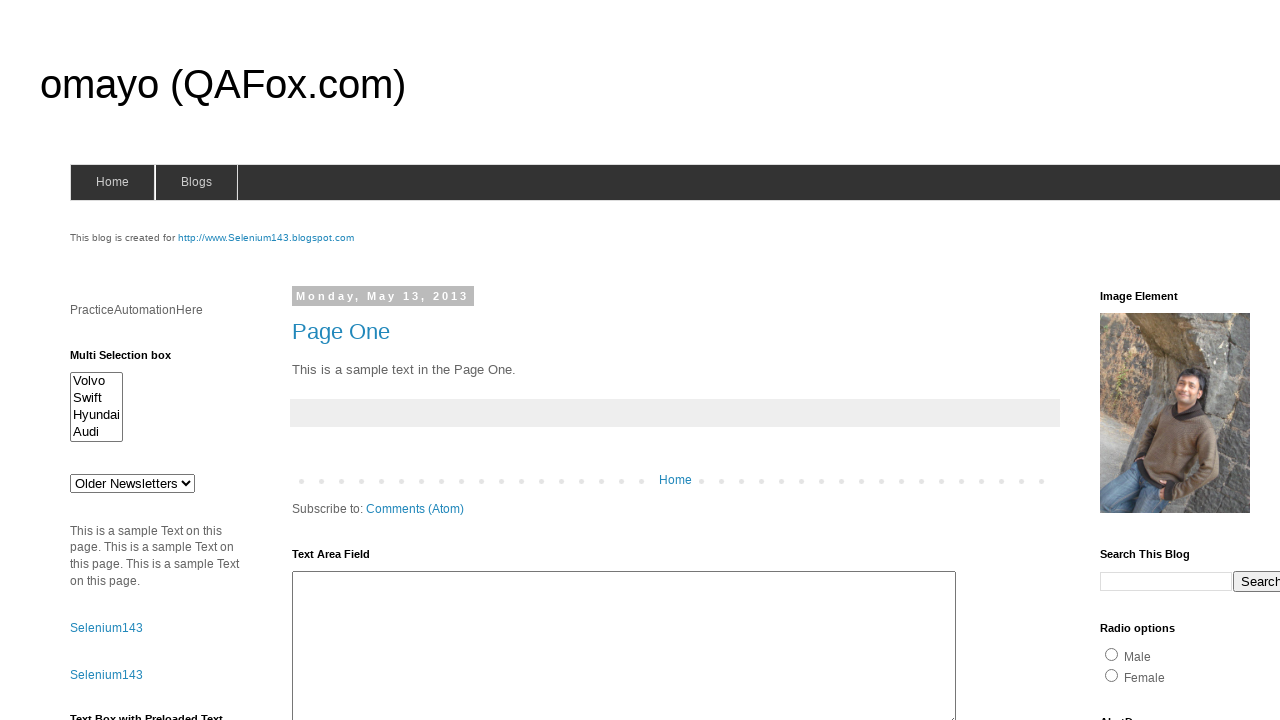

Clicked dropdown button to open menu at (1227, 360) on button.dropbtn
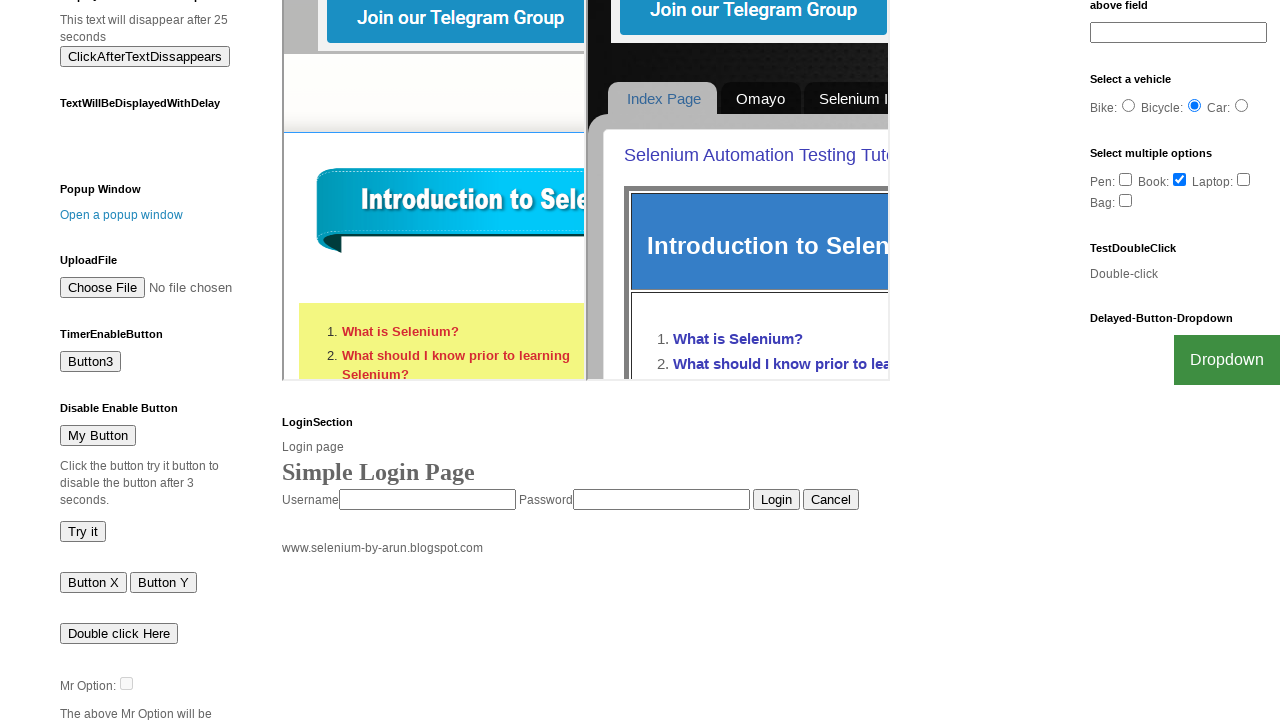

Waited for Facebook link to become visible
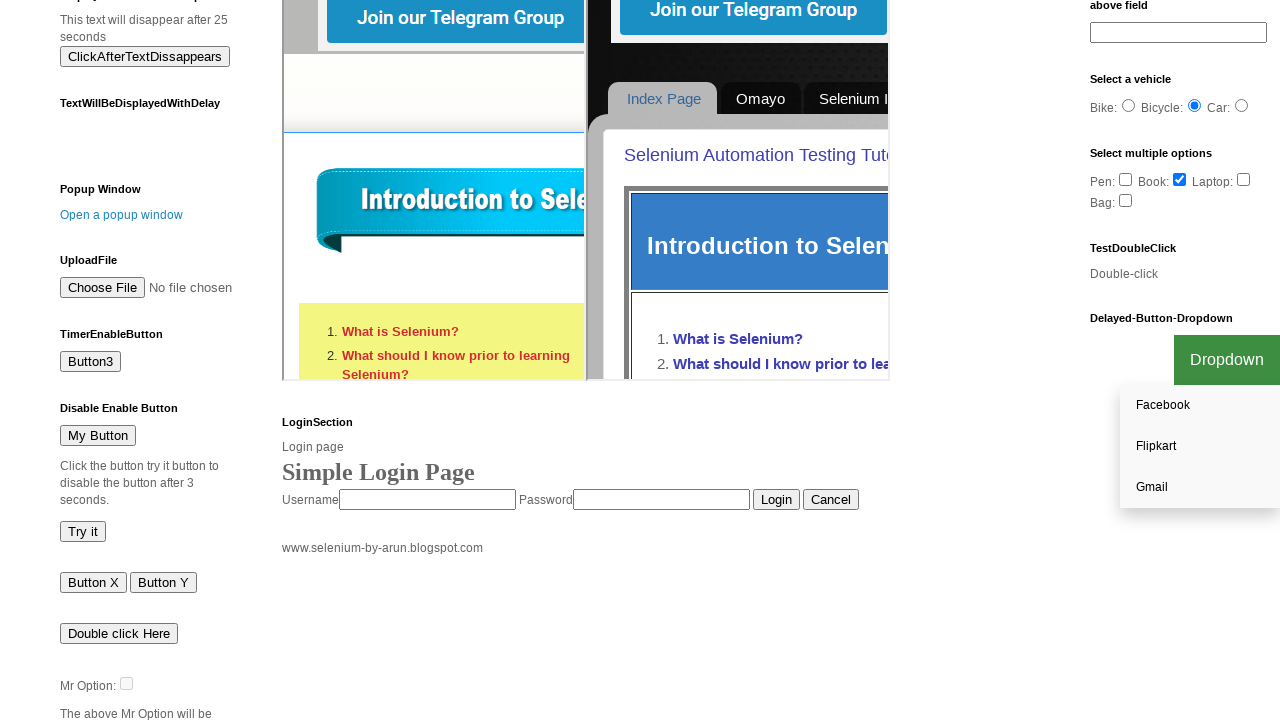

Clicked Facebook link in dropdown menu at (1200, 406) on text='Facebook'
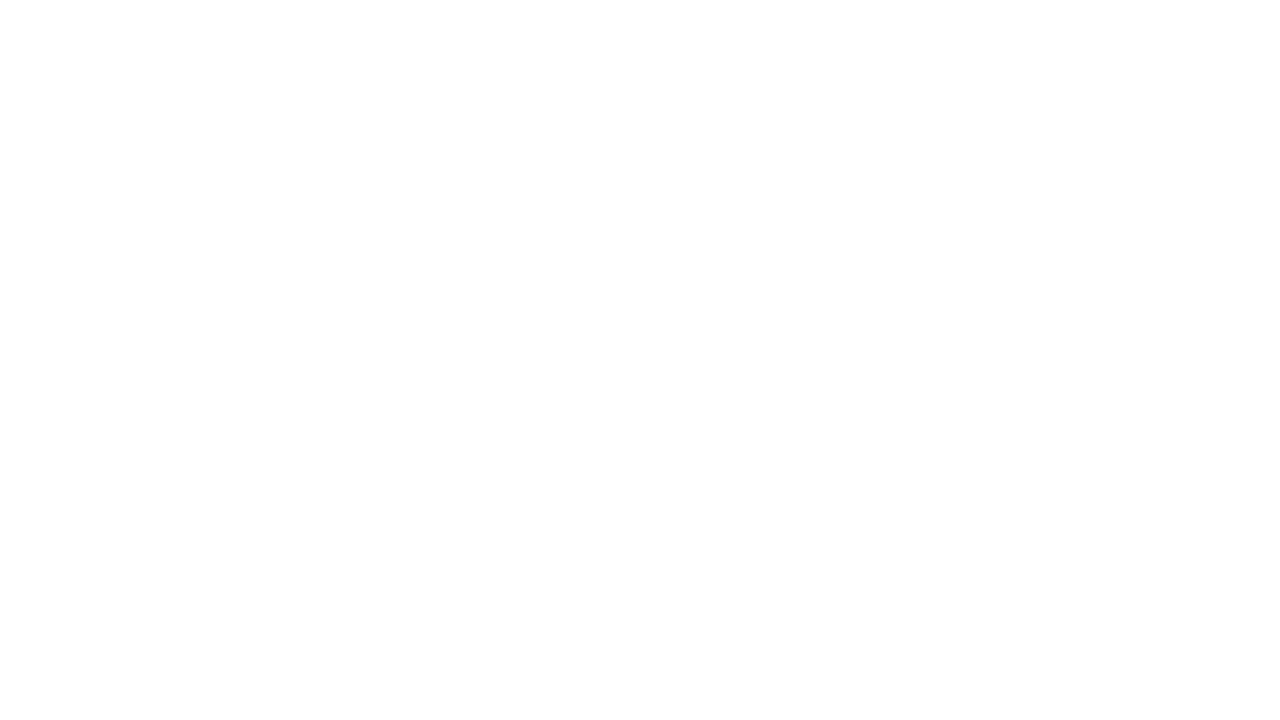

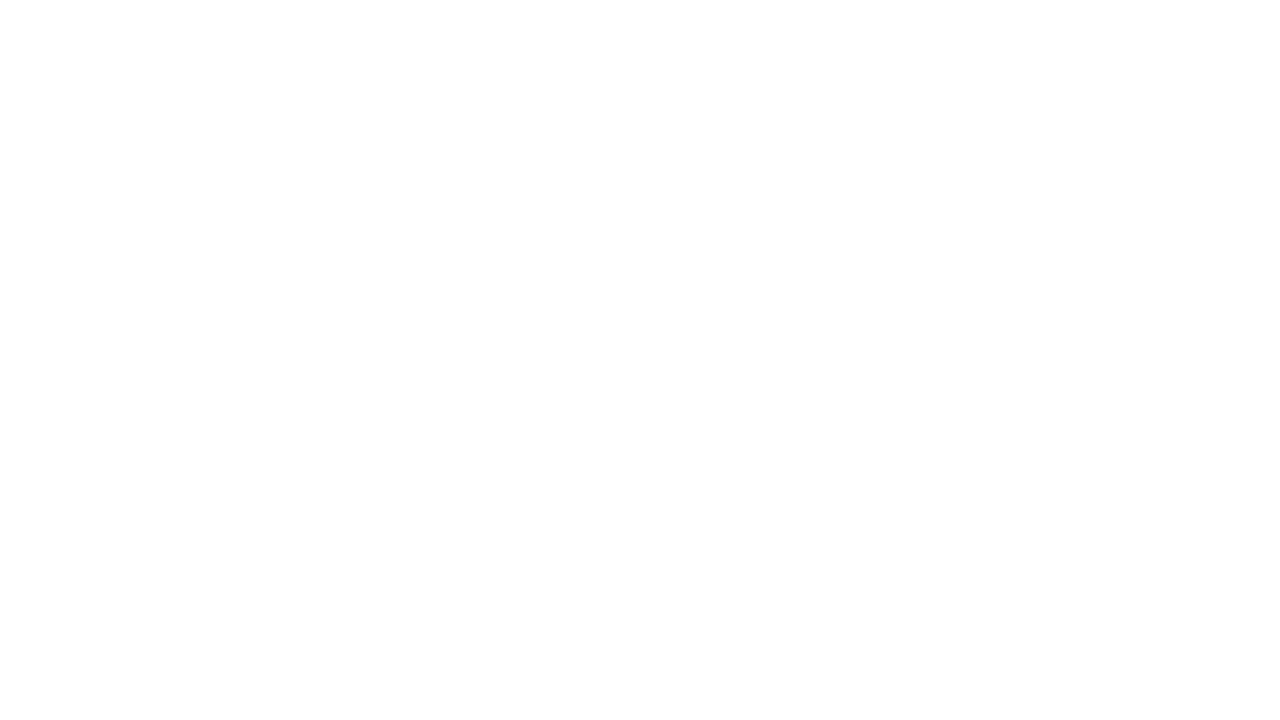